Tests navigation by clicking a link with a mathematically calculated text value, then fills out a form with personal information (first name, last name, city, country) and submits it.

Starting URL: http://suninjuly.github.io/find_link_text

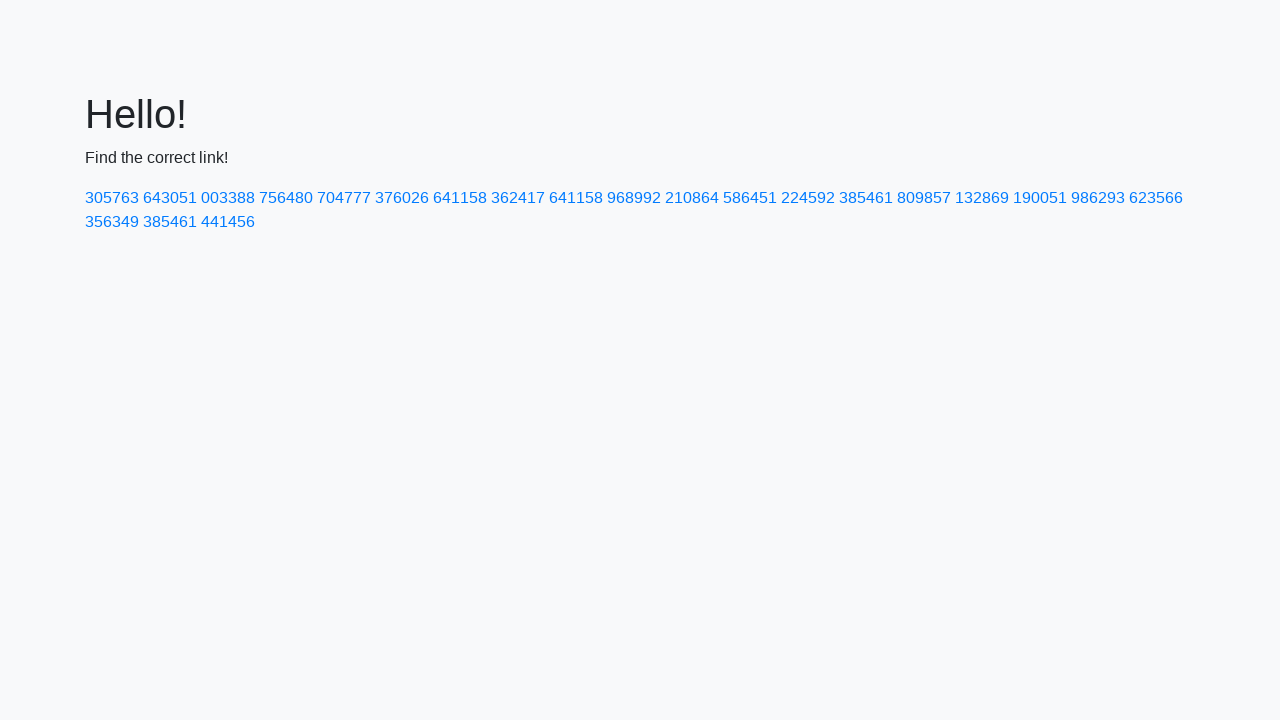

Clicked link with mathematically calculated text '224592' at (808, 198) on a:text-is('224592')
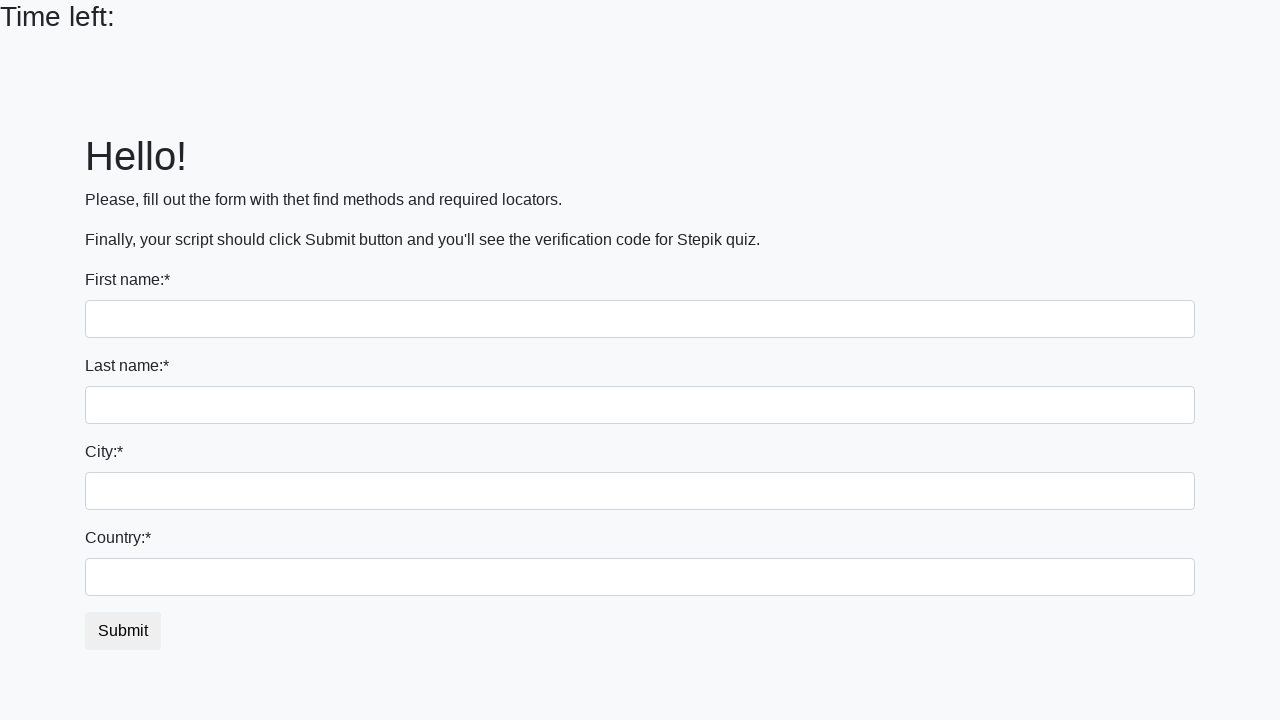

Filled first name field with 'Ivan' on input
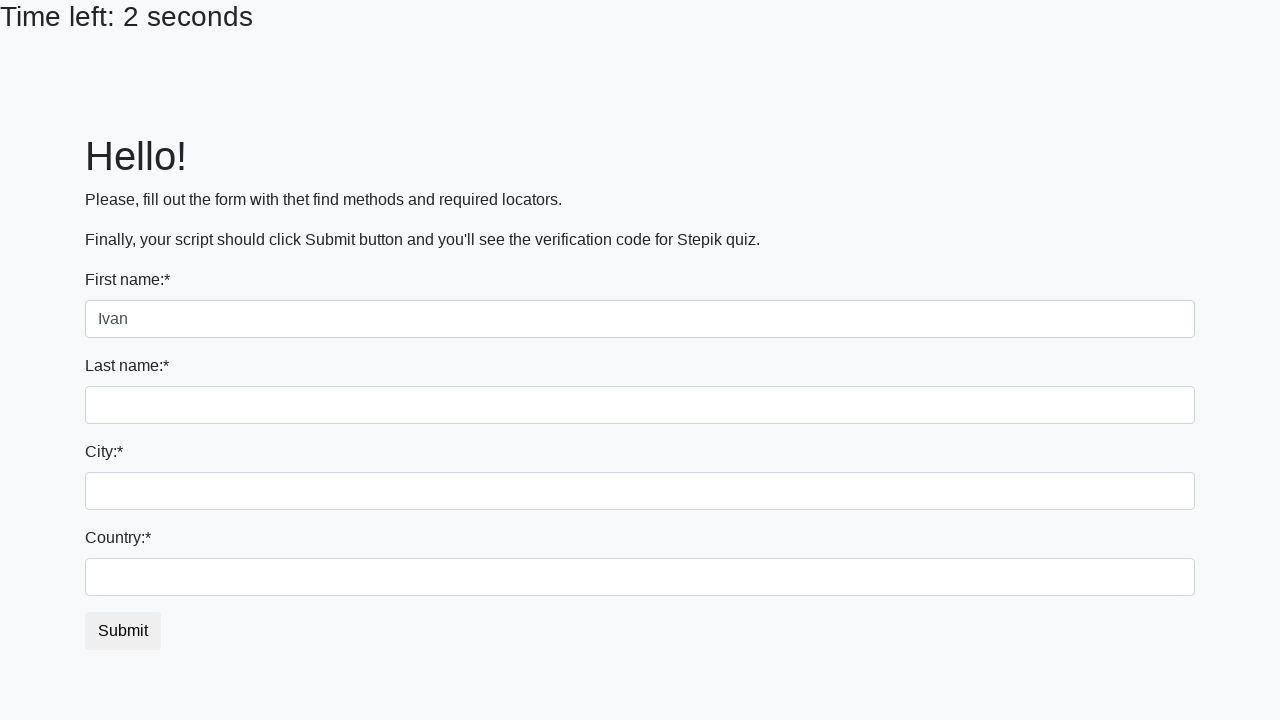

Filled last name field with 'Petrov' on input[name='last_name']
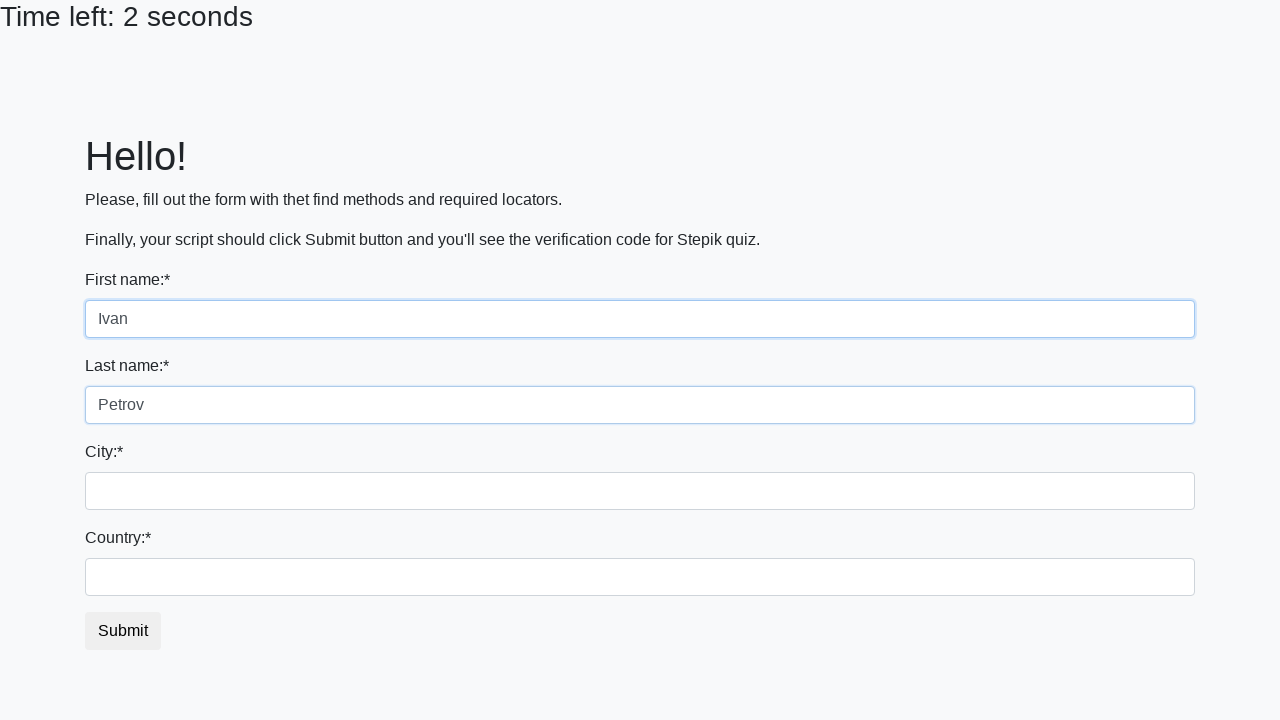

Filled city field with 'Smolensk' on .city
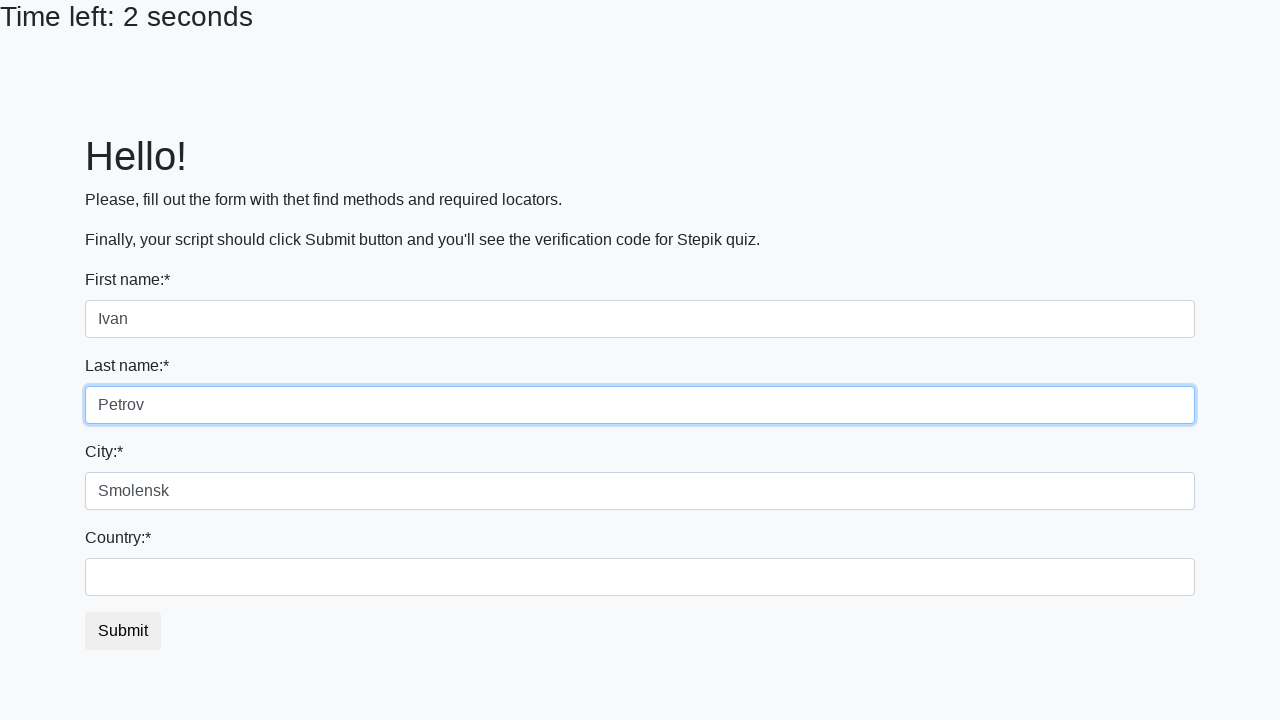

Filled country field with 'Russia' on #country
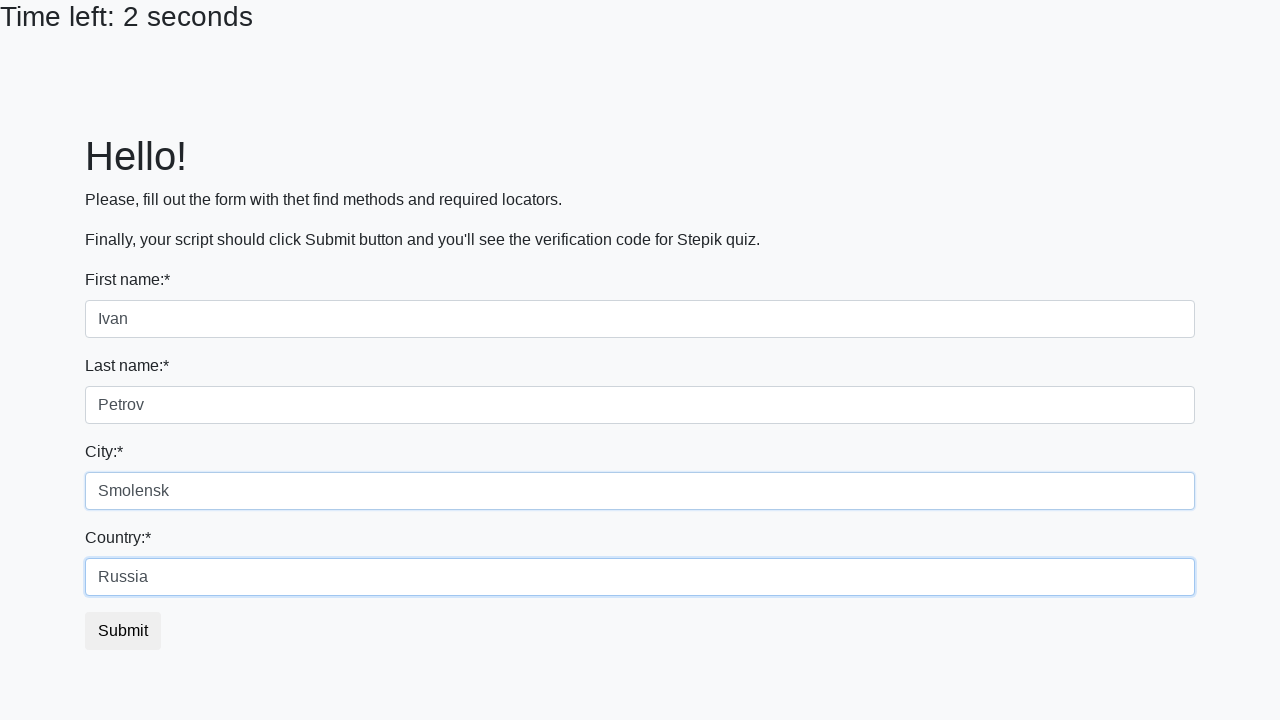

Clicked submit button to complete form submission at (123, 631) on button.btn
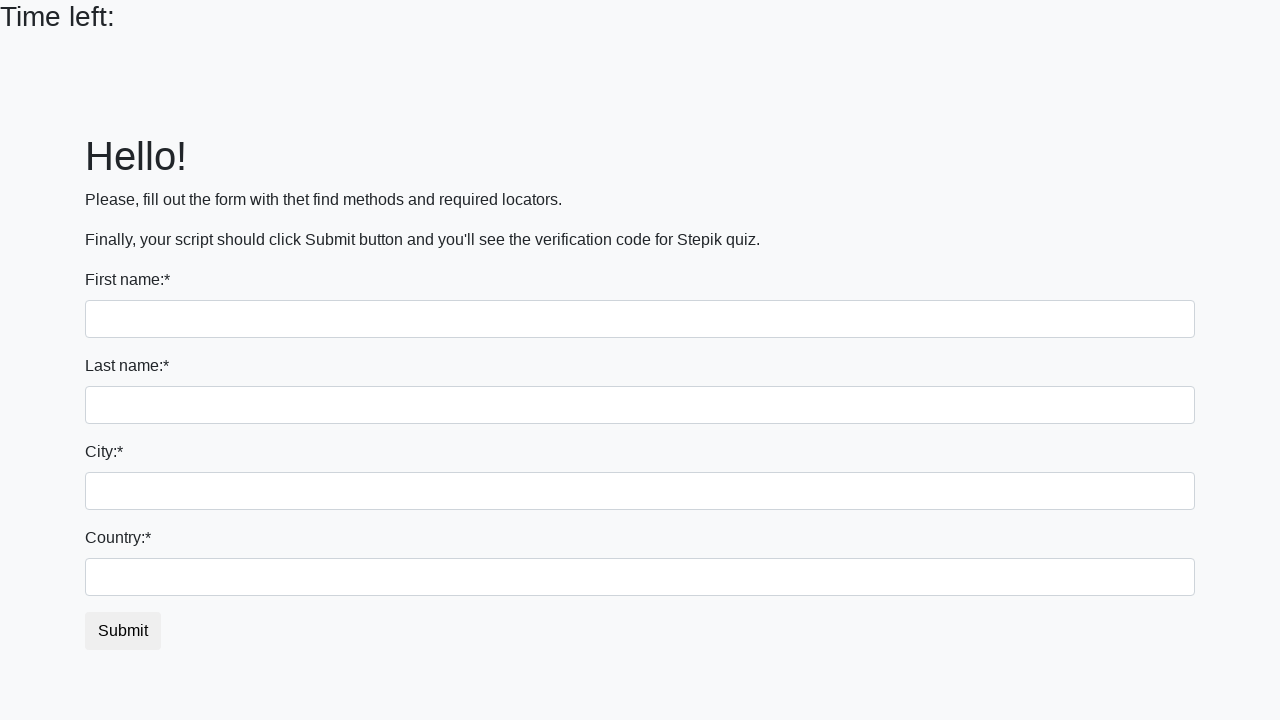

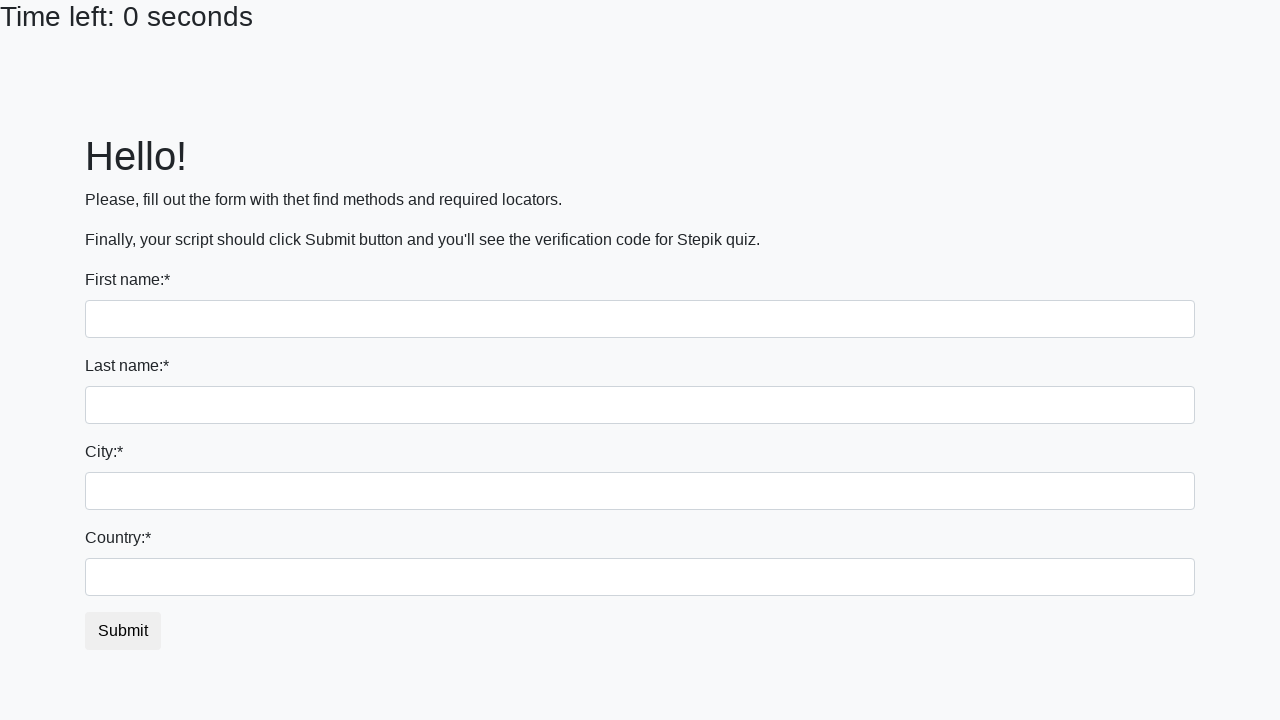